Tests dropdown select functionality by opening the dropdown and selecting different options (option2, option3).

Starting URL: https://rahulshettyacademy.com/AutomationPractice/

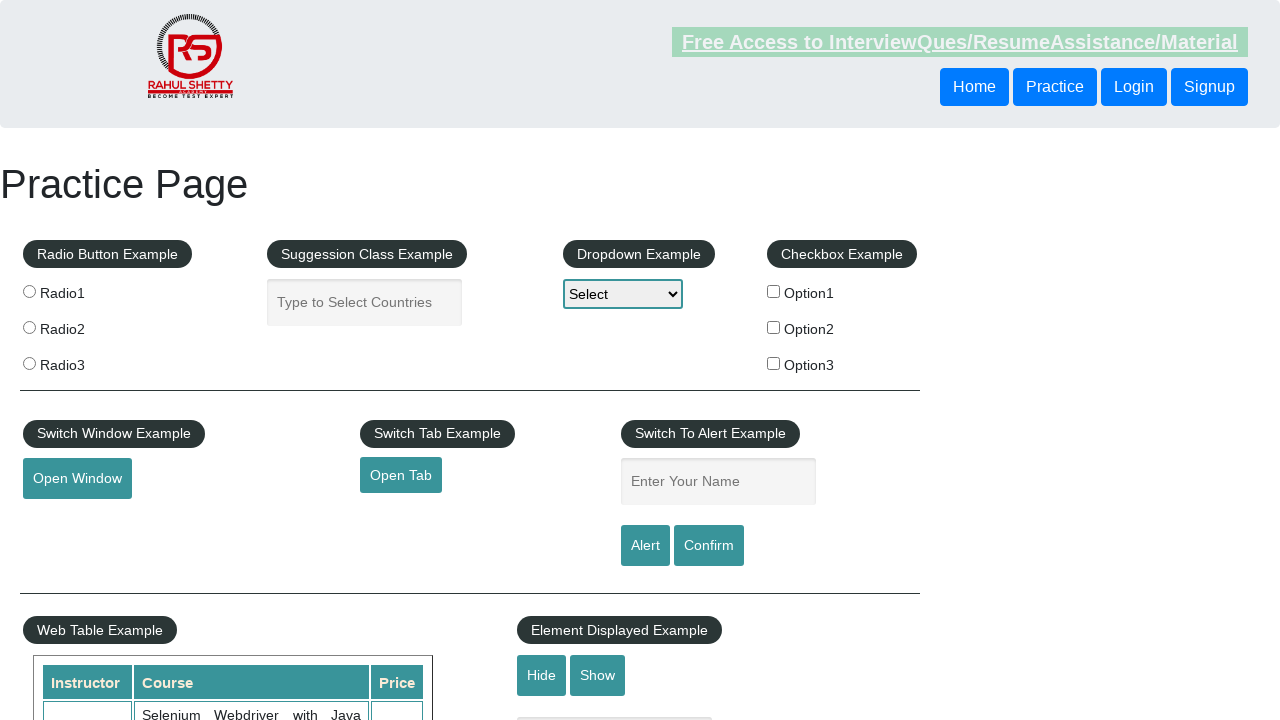

Dropdown element loaded and is visible
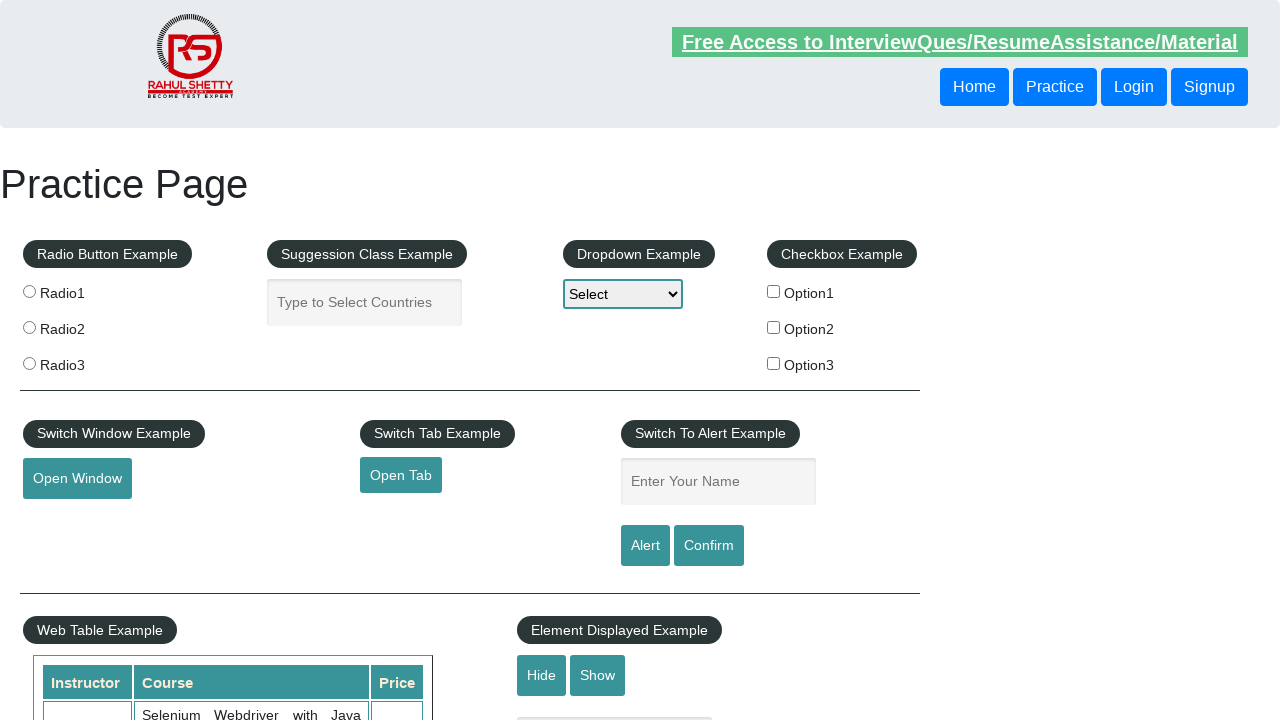

Opened dropdown menu at (623, 294) on select#dropdown-class-example
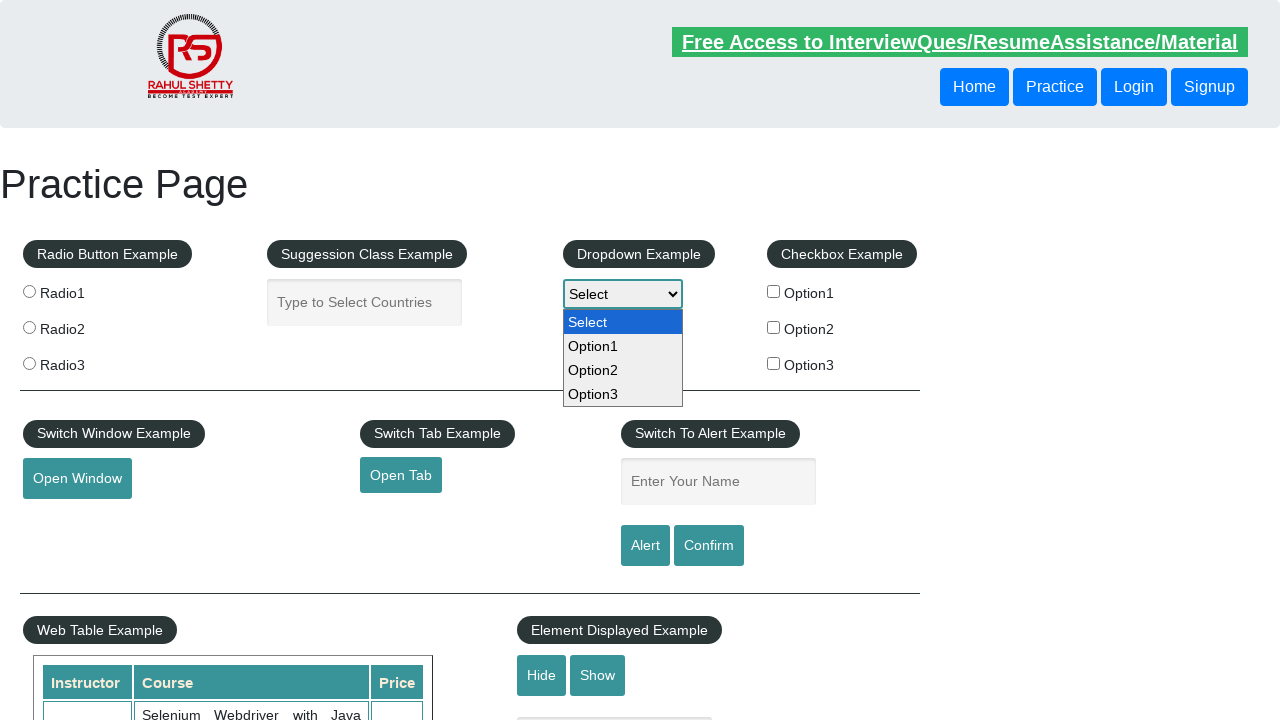

Selected option2 from dropdown on select#dropdown-class-example
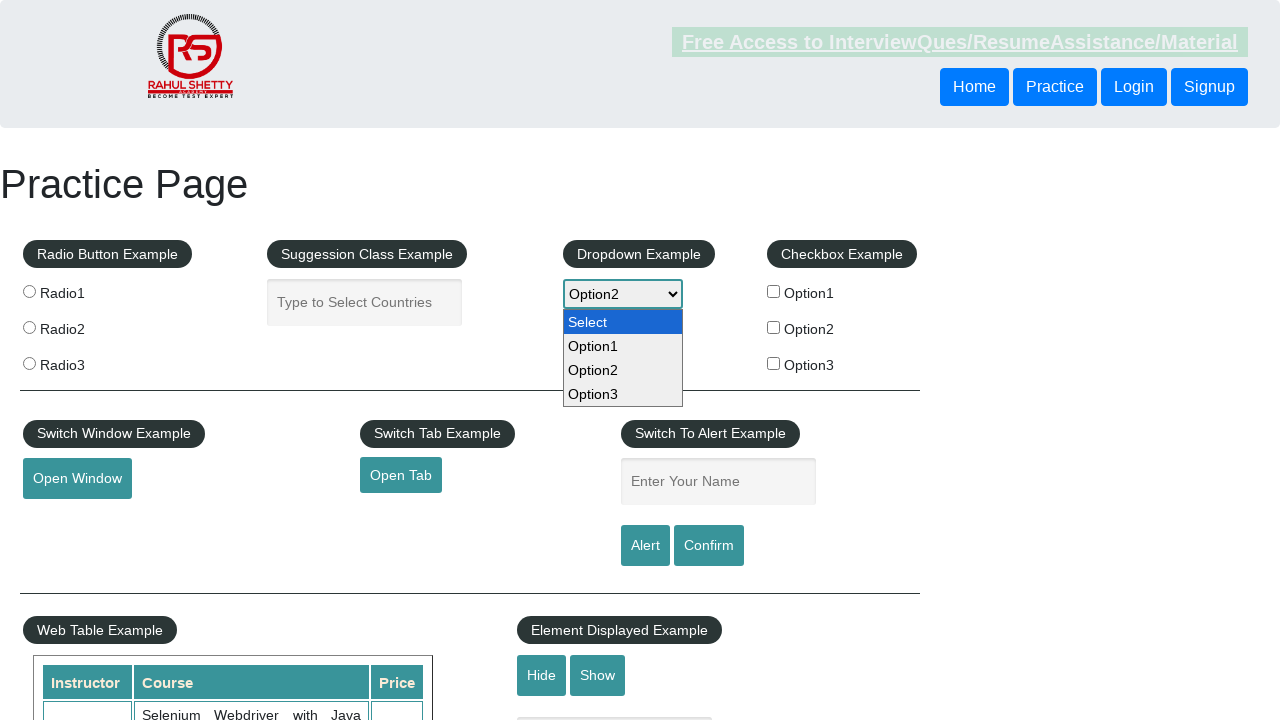

Selected option3 from dropdown on select#dropdown-class-example
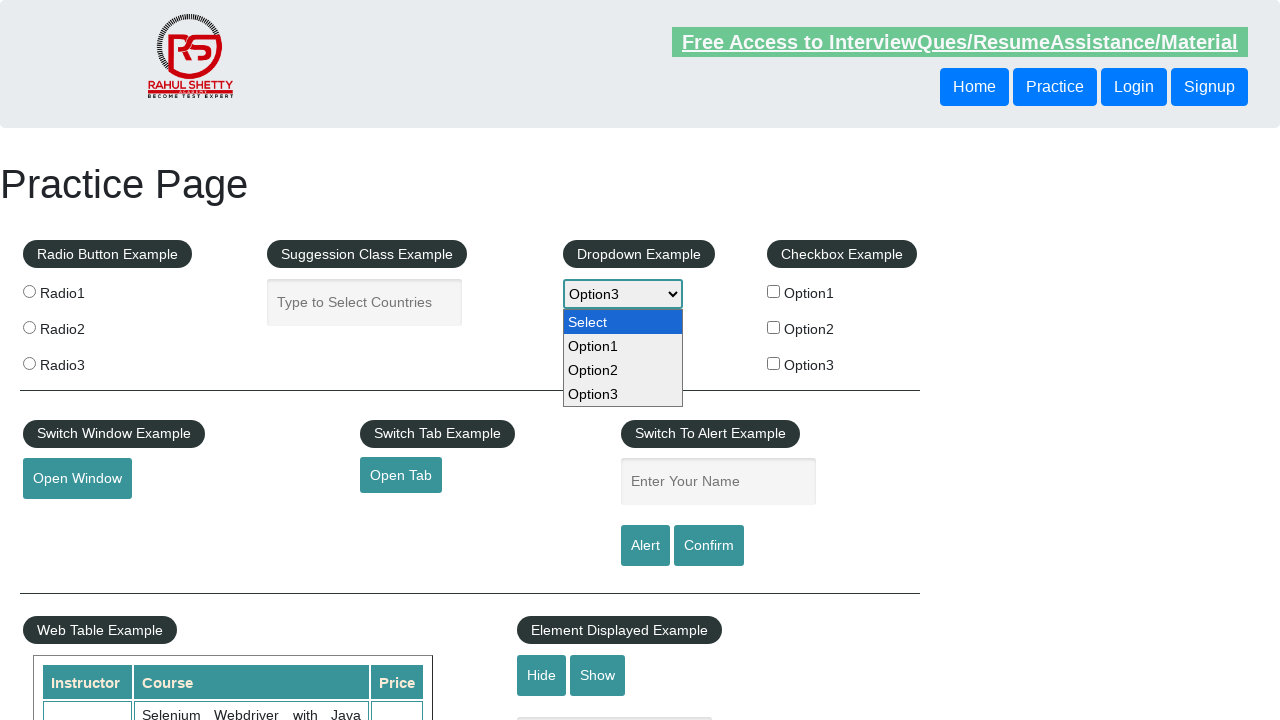

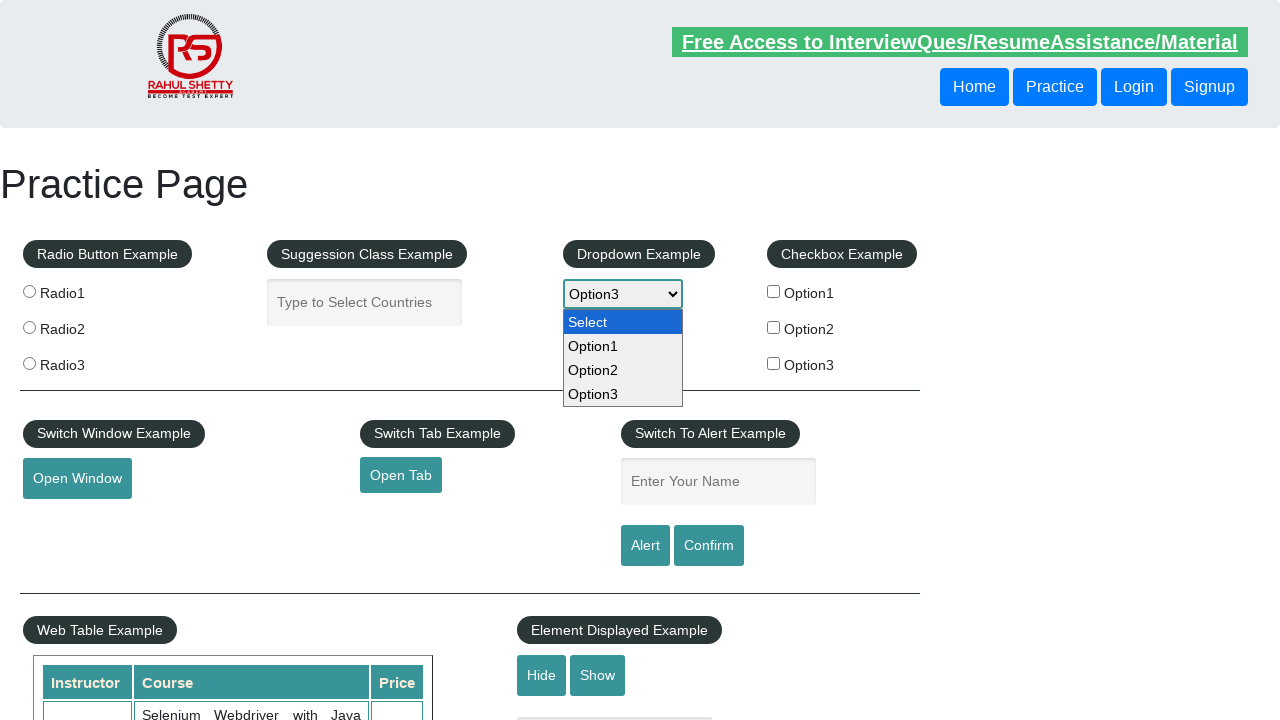